Tests keyboard shortcuts functionality by copying text from one input field and pasting it into another using Ctrl+A, Ctrl+C, and Ctrl+V keyboard combinations

Starting URL: https://testautomationpractice.blogspot.com/

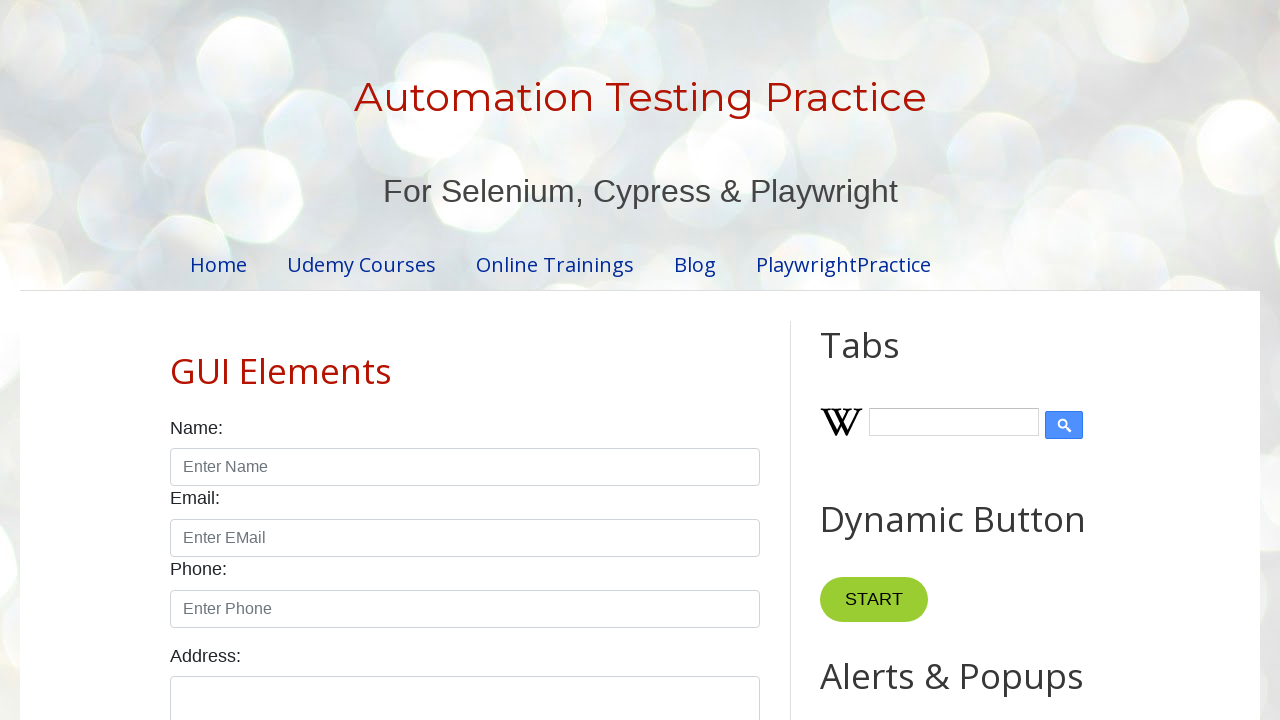

Filled name field with 'Hello' on #name
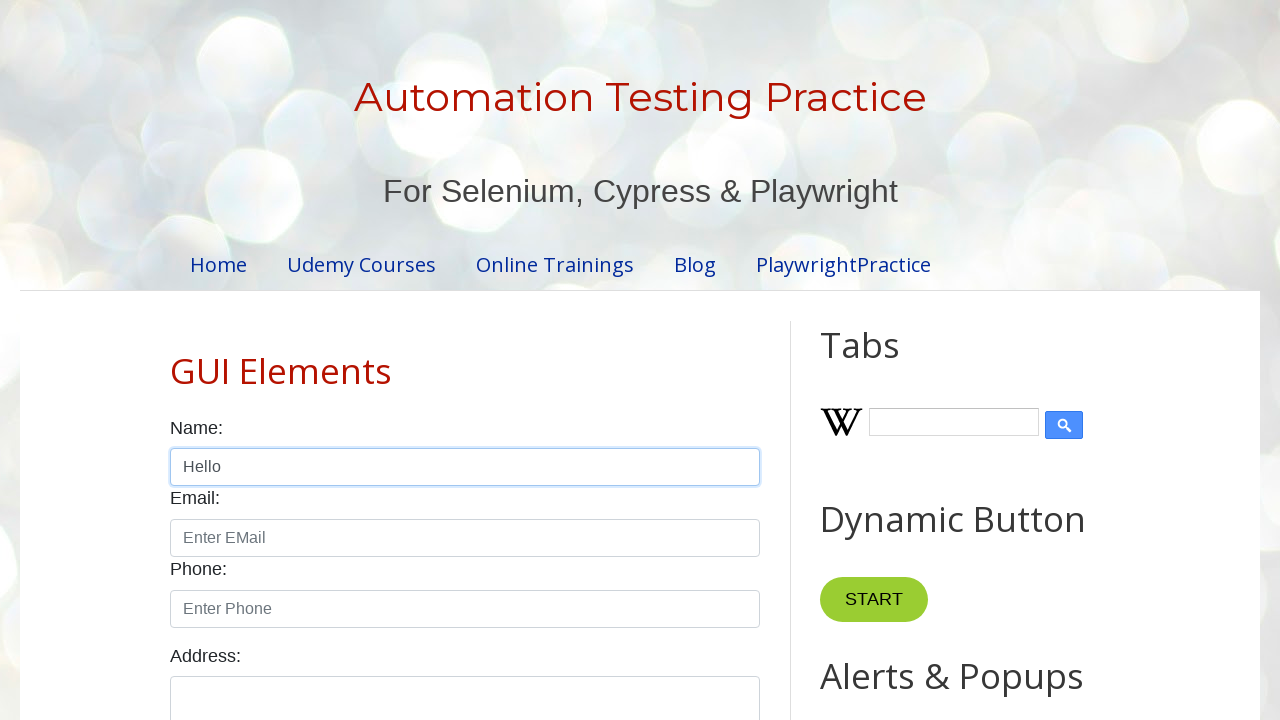

Focused on name field on #name
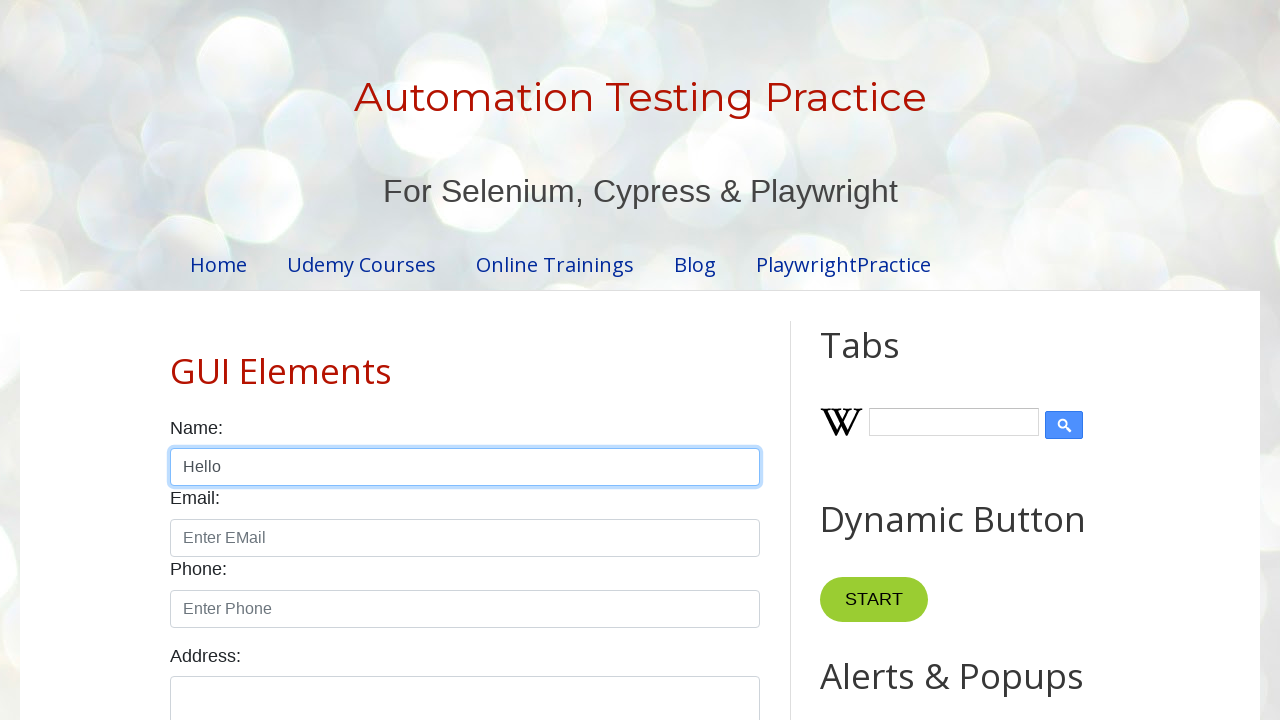

Selected all text in name field using Ctrl+A
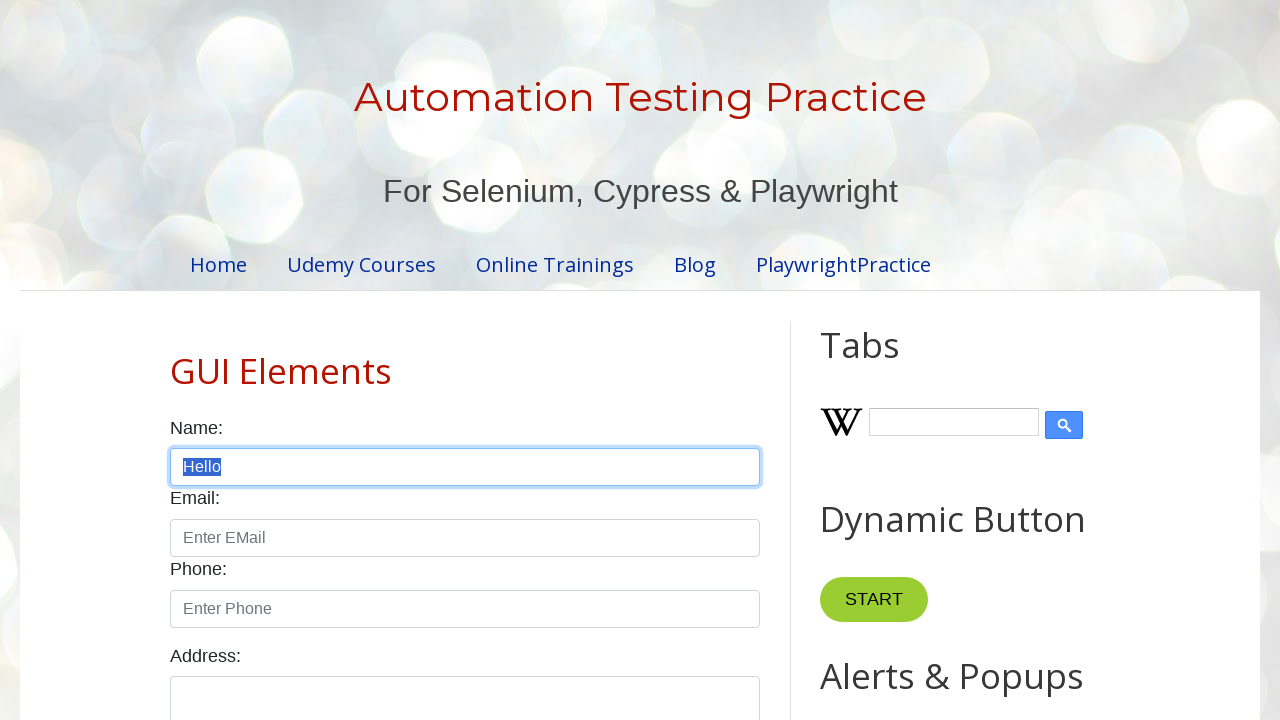

Copied selected text using Ctrl+C
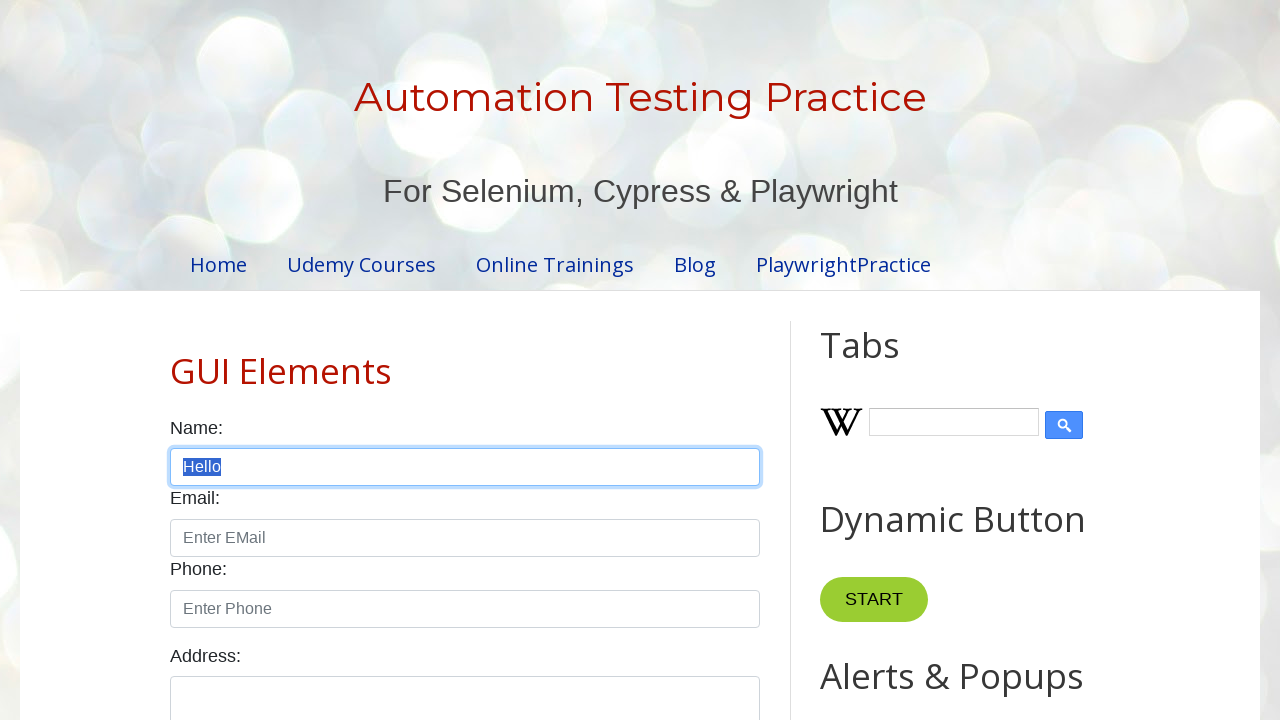

Navigated to next field using Tab key
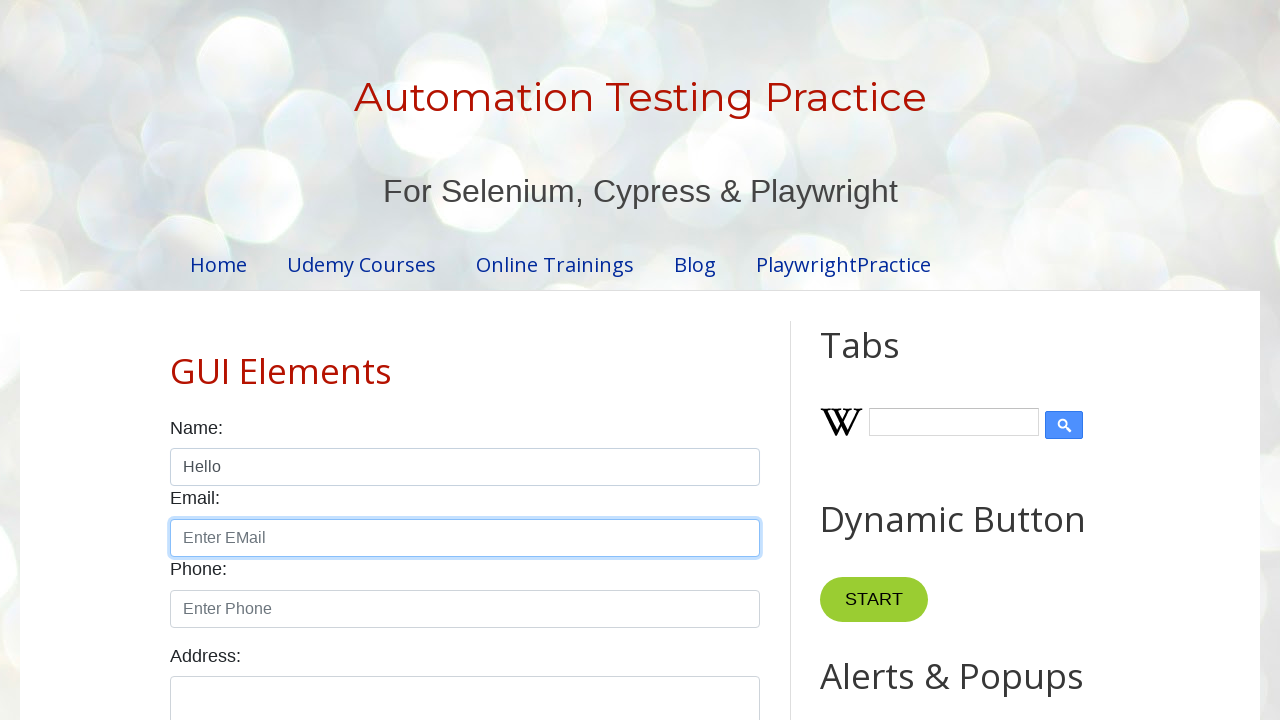

Pasted copied text using Ctrl+V
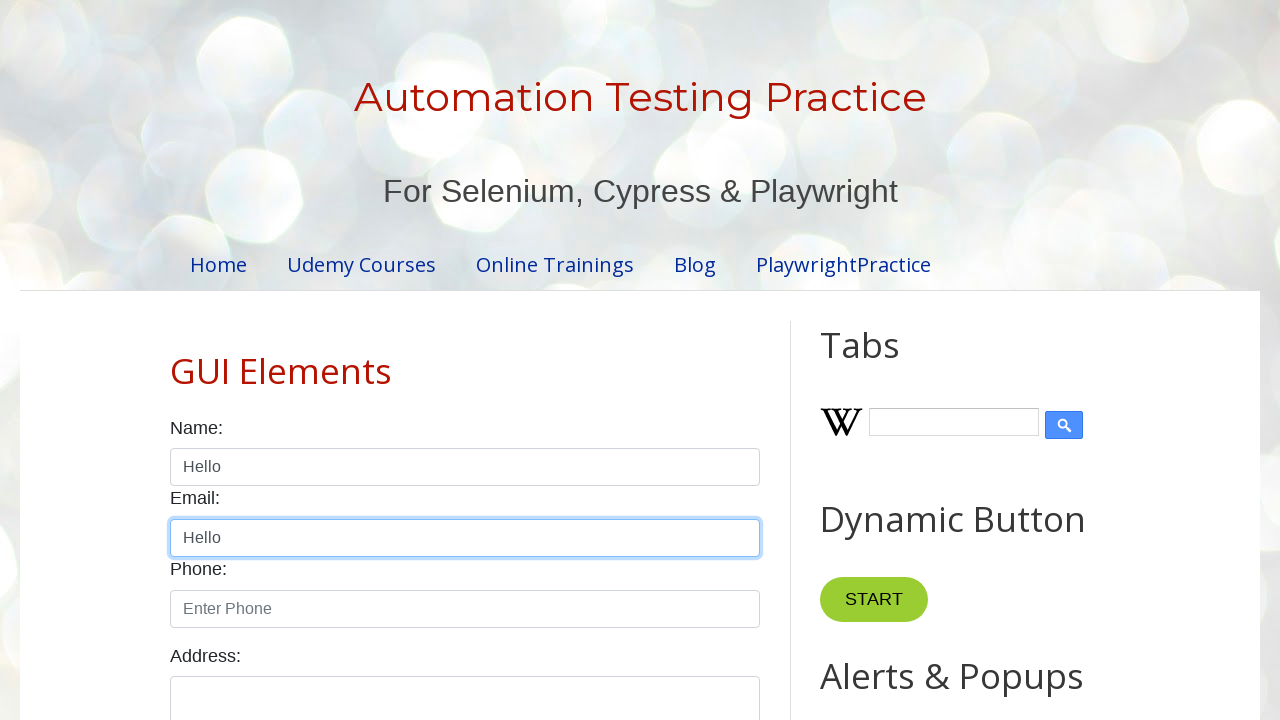

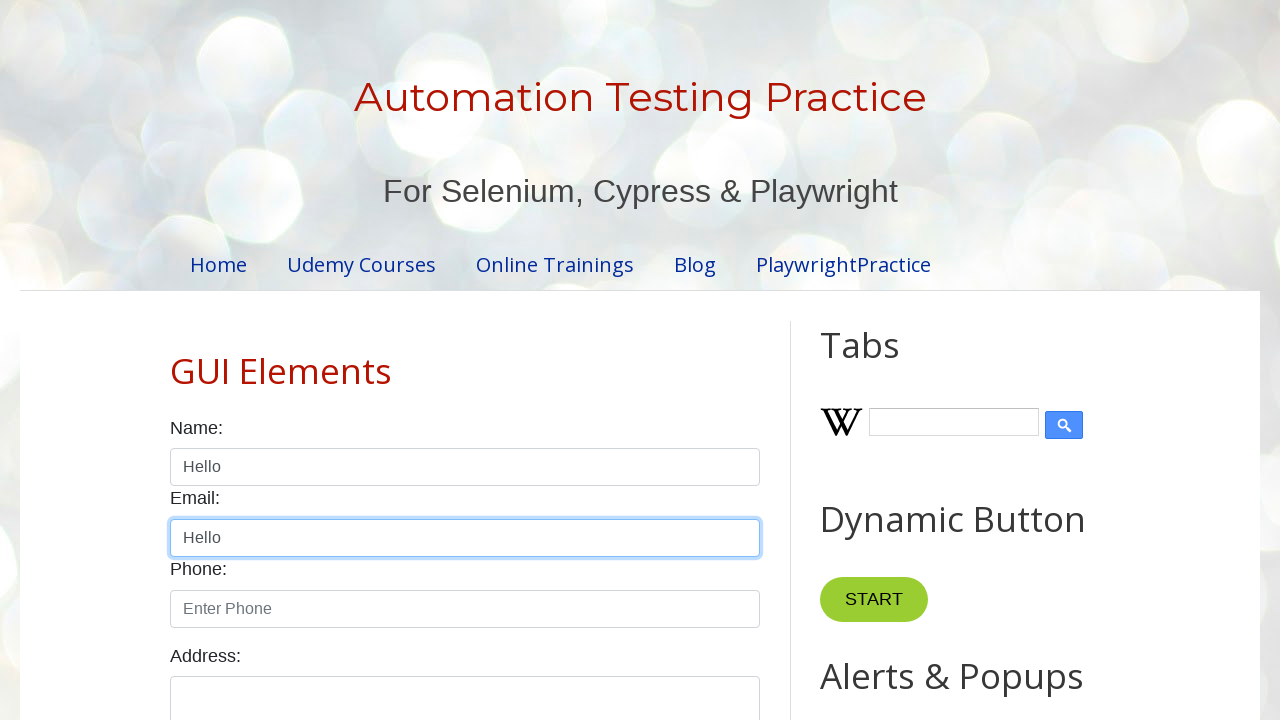